Tests element state checking by verifying if a link element is enabled on an automation practice page. The script checks the enabled state of an "Open Tab" link element.

Starting URL: https://rahulshettyacademy.com/AutomationPractice/

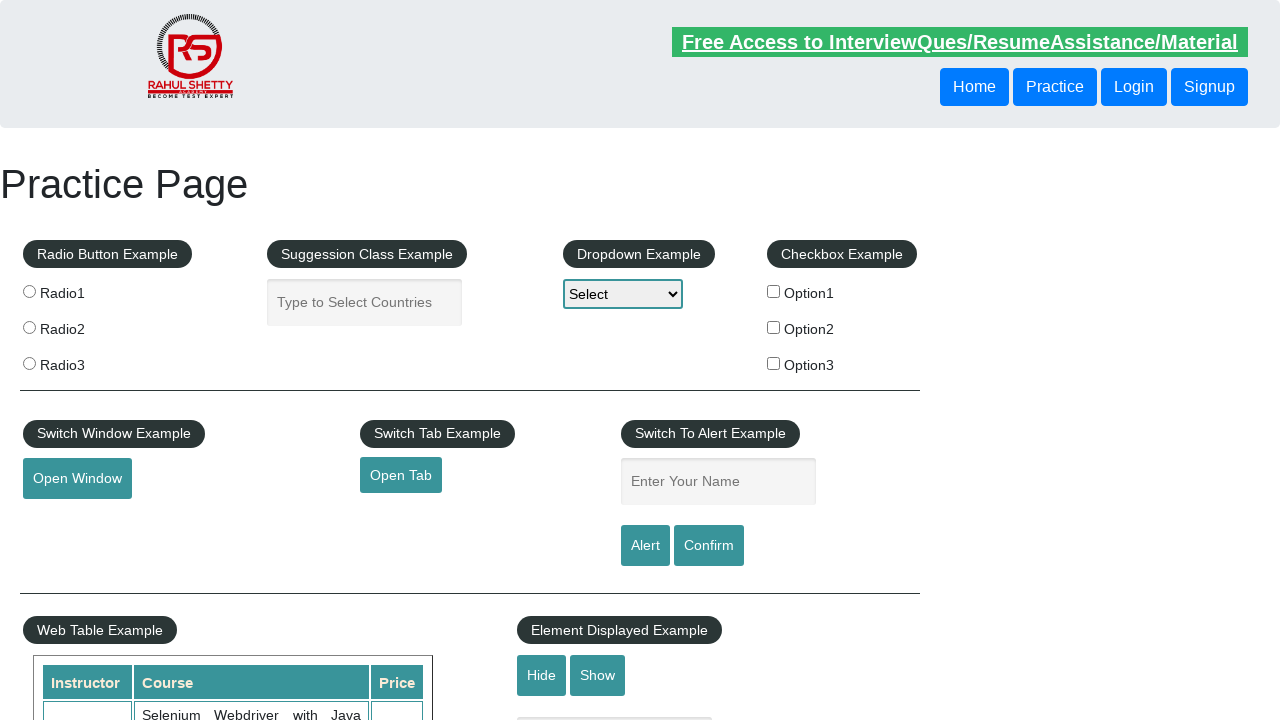

Located the 'Open Tab' link element with ID 'opentab'
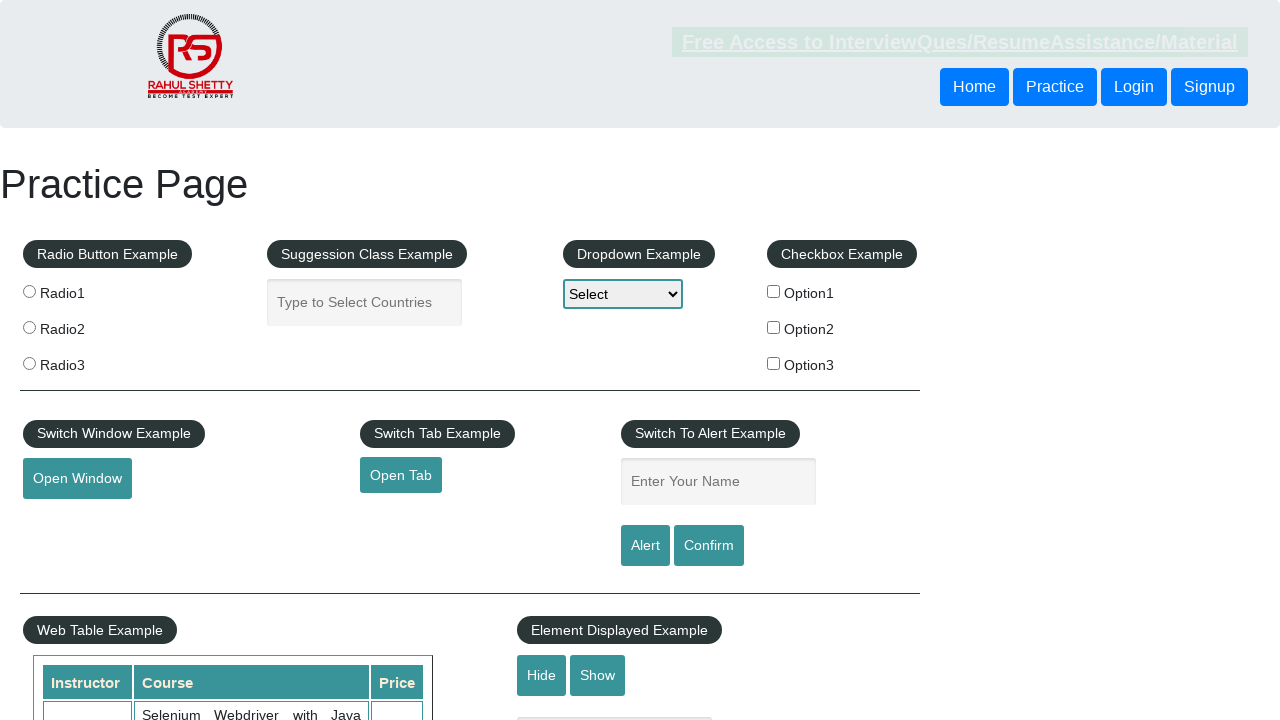

Waited for the 'Open Tab' link element to become visible
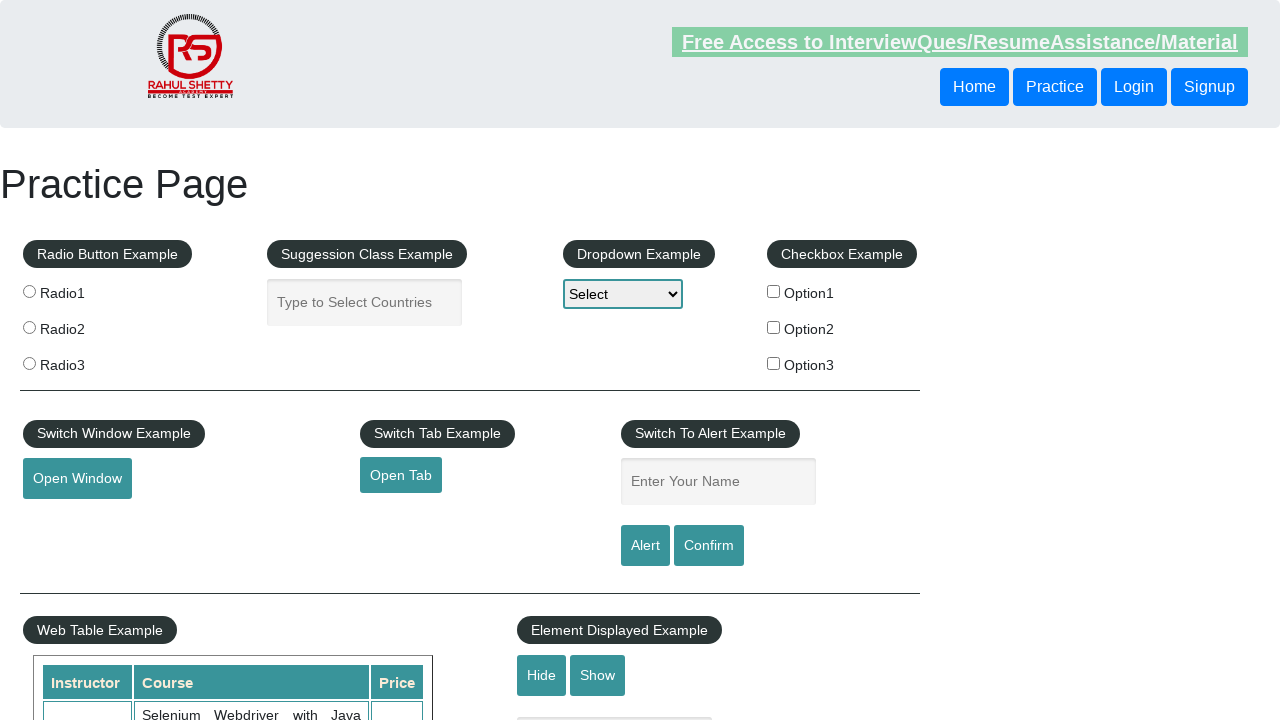

Checked the enabled state of the 'Open Tab' link element
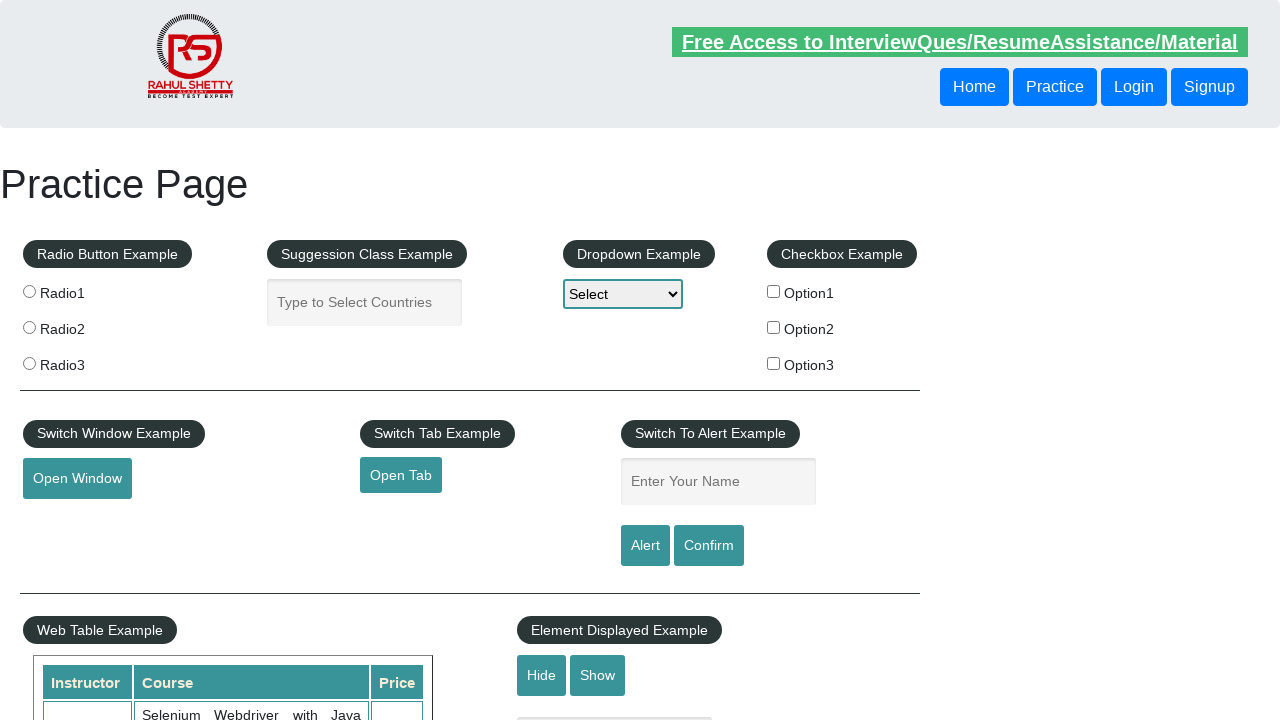

Verified that the 'Open Tab' link is enabled
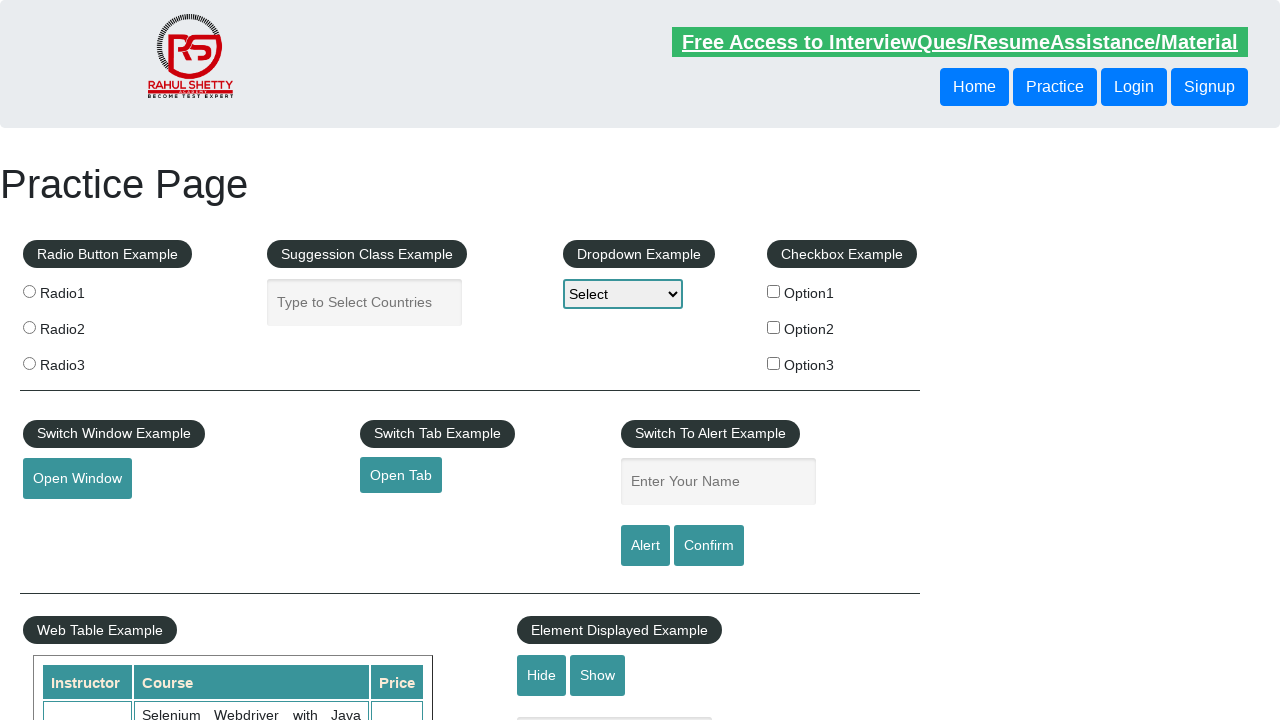

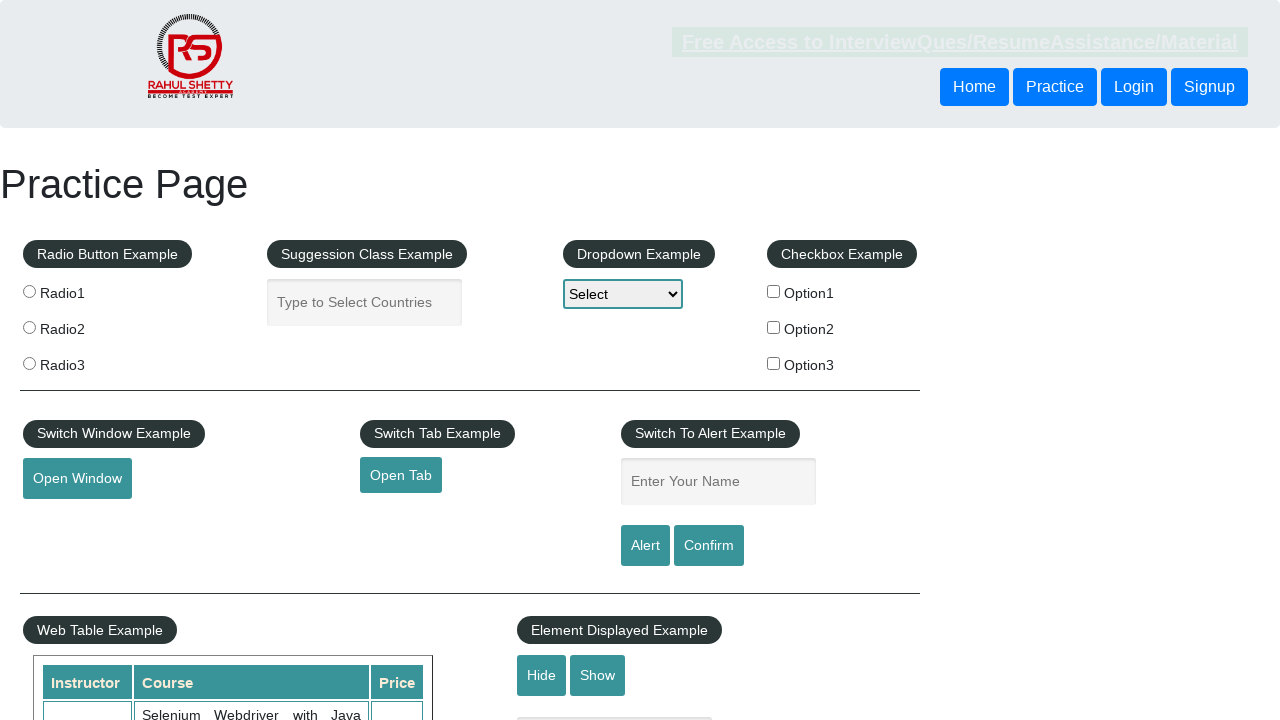